Tests various JavaScript alert box interactions including simple alerts, confirmation dialogs, and prompt boxes with text input

Starting URL: http://demo.automationtesting.in/Alerts.html

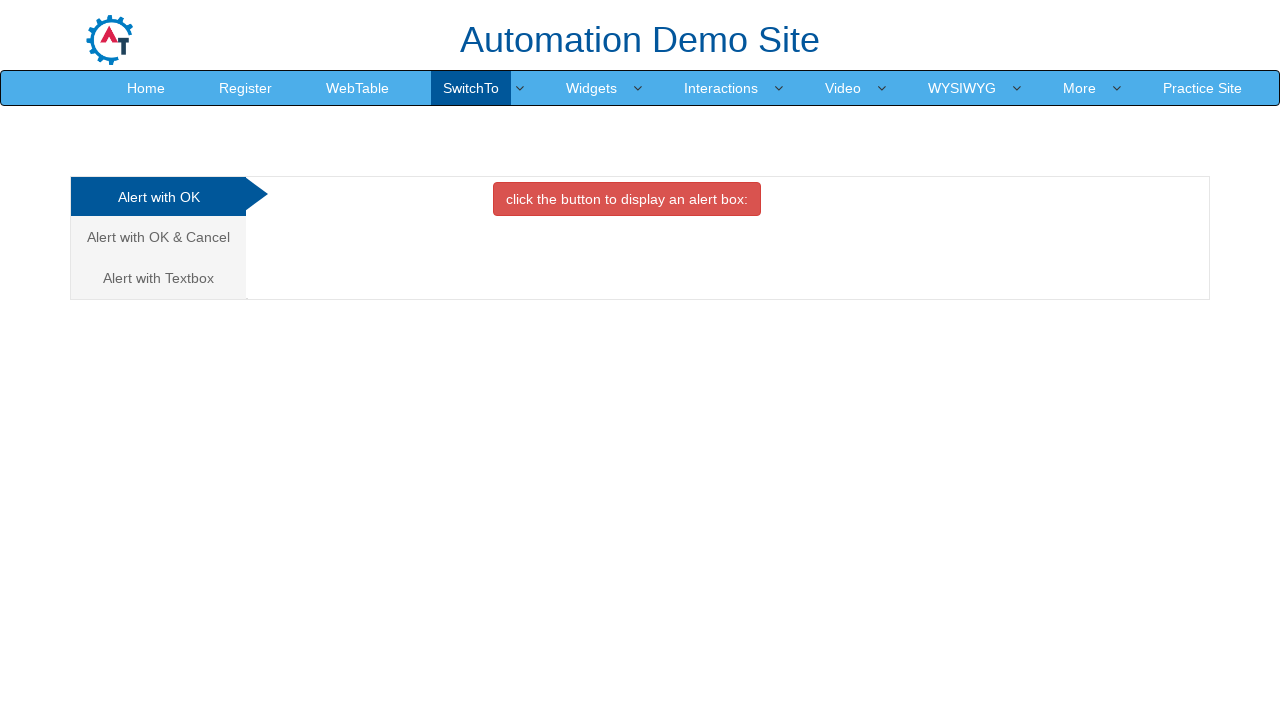

Clicked button to trigger simple alert at (627, 199) on xpath=//button[@class='btn btn-danger']
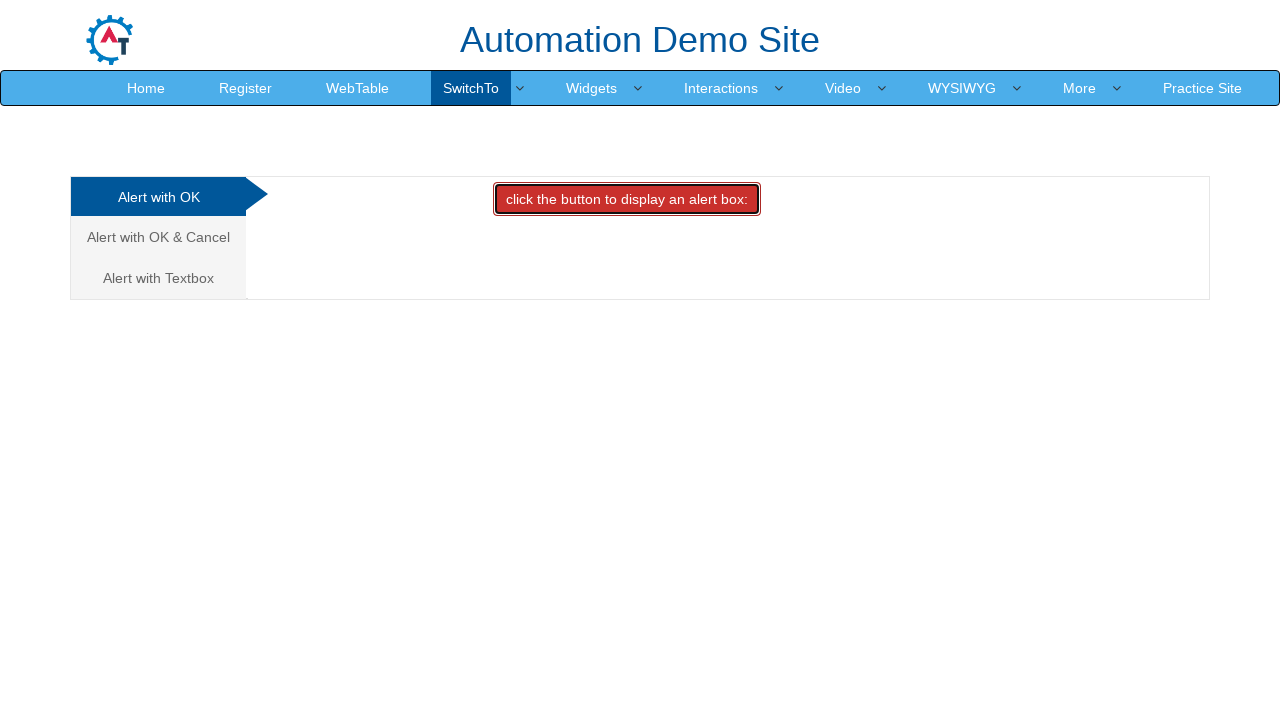

Set up dialog handler to accept simple alert
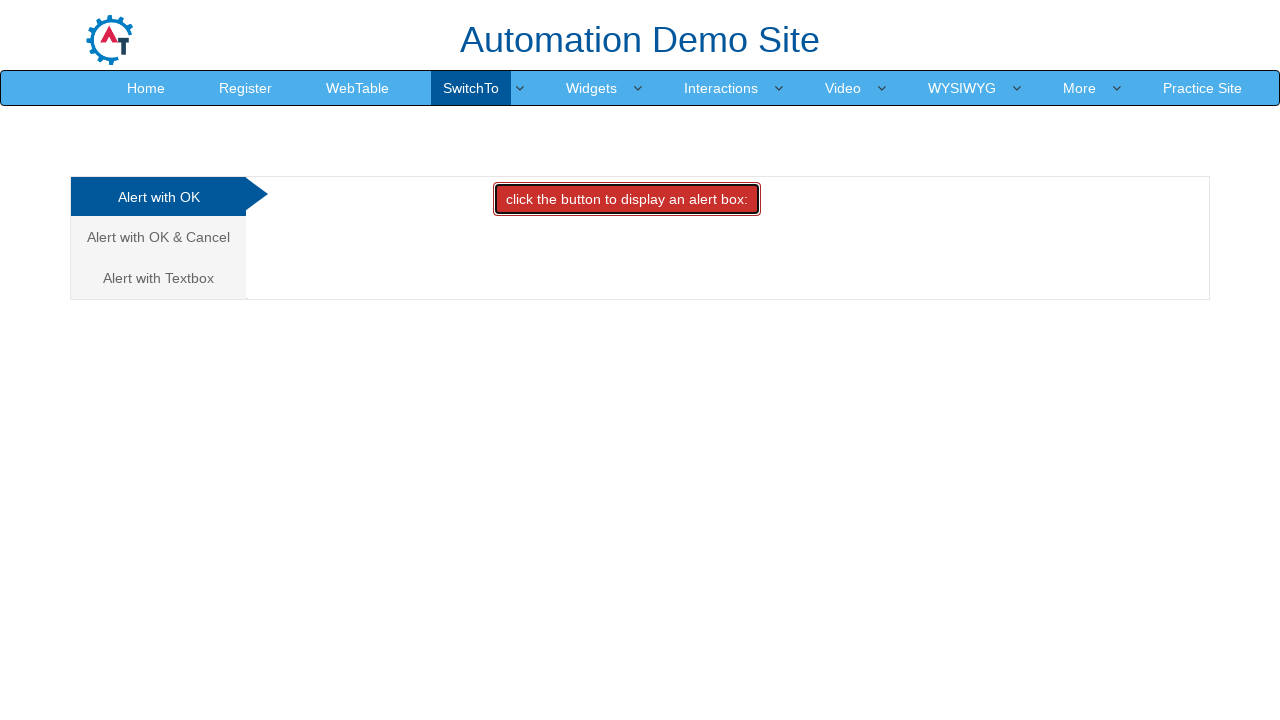

Navigated to Alert with OK & Cancel section at (158, 237) on xpath=//a[text()='Alert with OK & Cancel ']
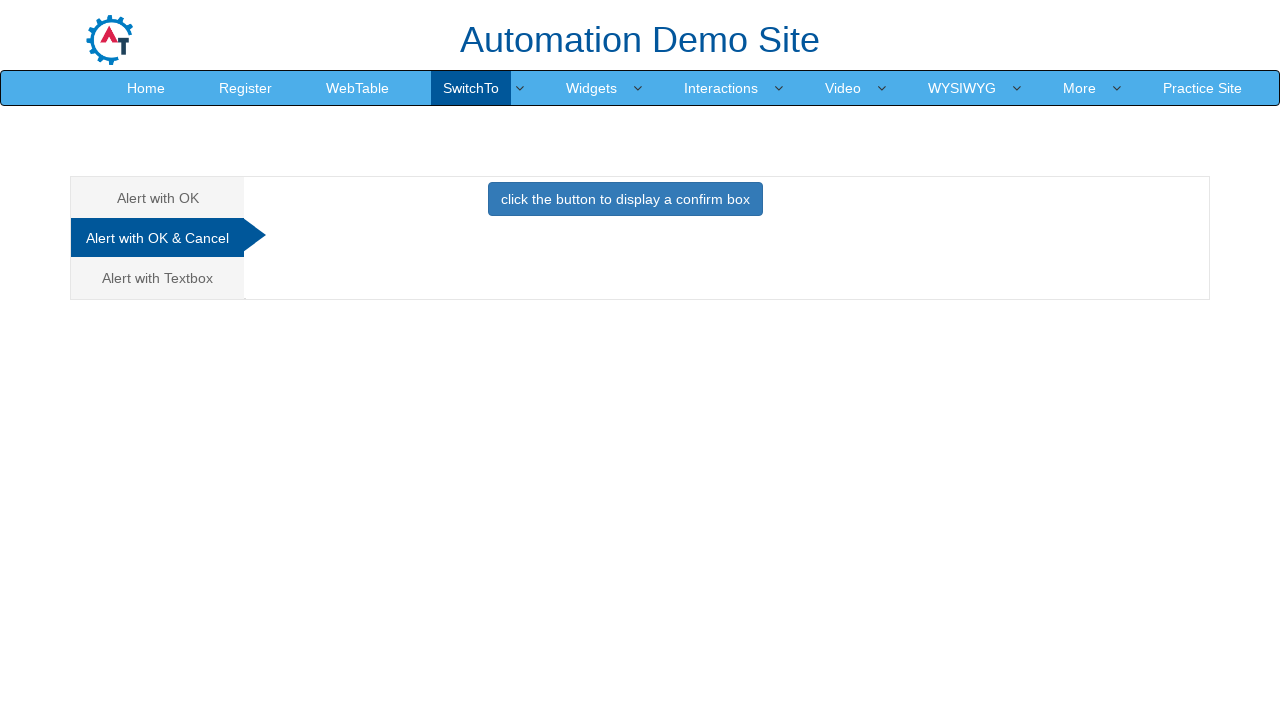

Clicked button to display confirmation dialog at (625, 199) on xpath=//button[text()='click the button to display a confirm box ']
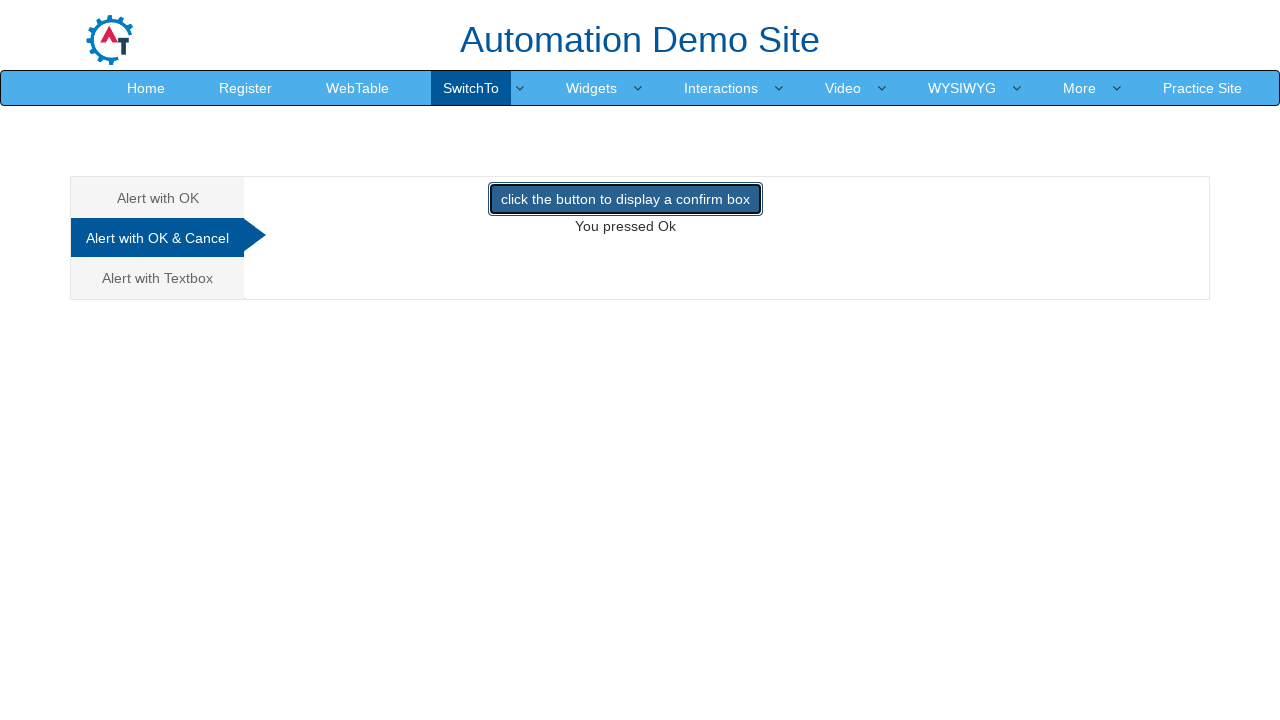

Set up dialog handler to dismiss confirmation dialog
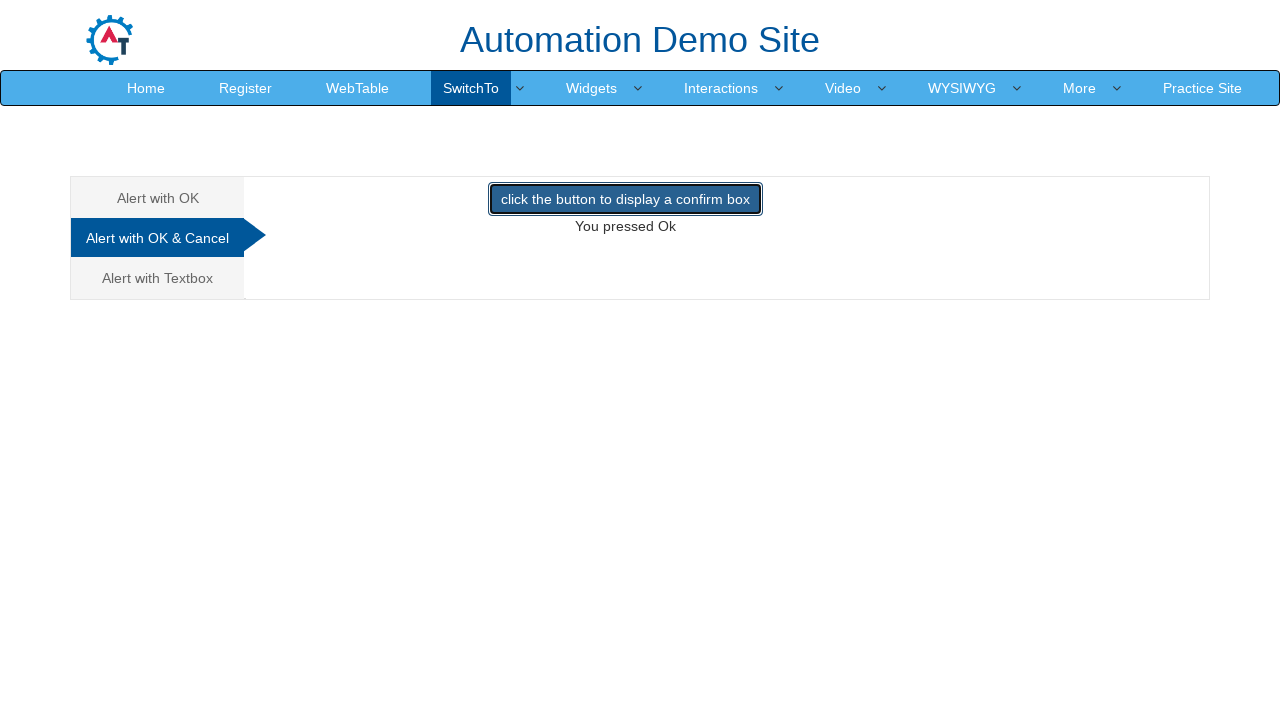

Navigated to Alert with Textbox section at (158, 278) on xpath=//a[@href='#Textbox']
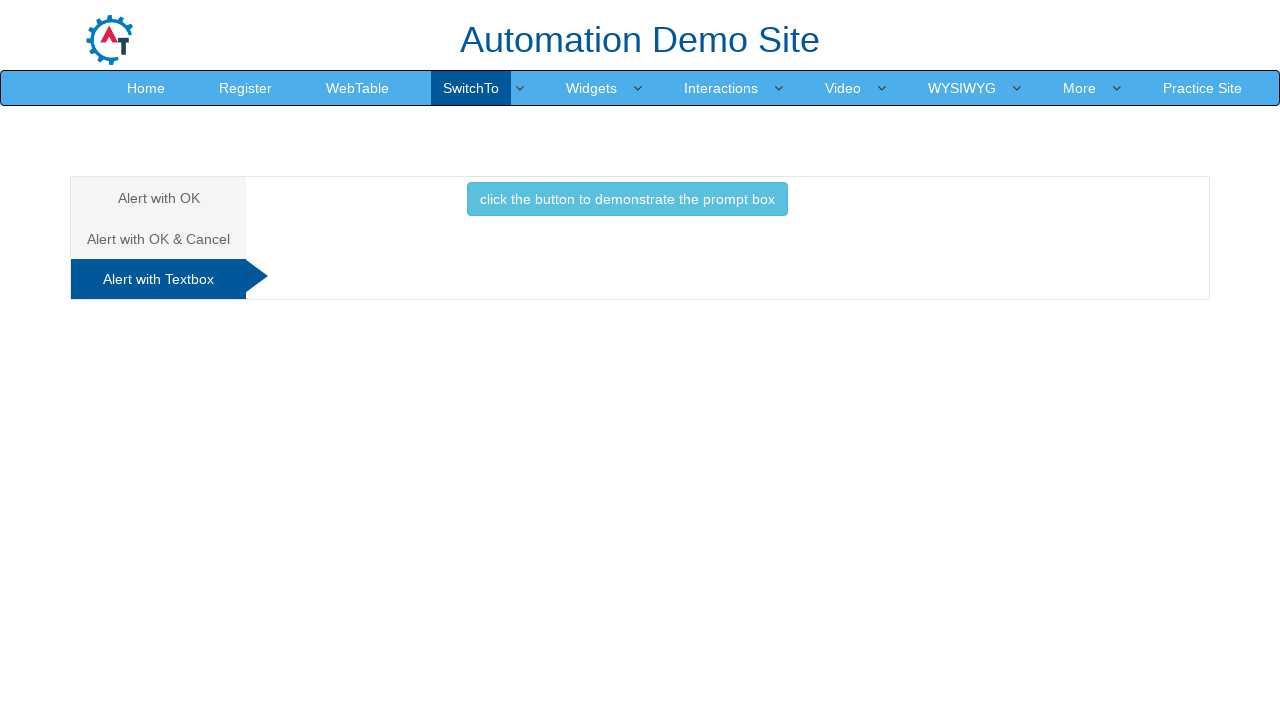

Clicked button to demonstrate prompt box at (627, 199) on xpath=//button[text()='click the button to demonstrate the prompt box ']
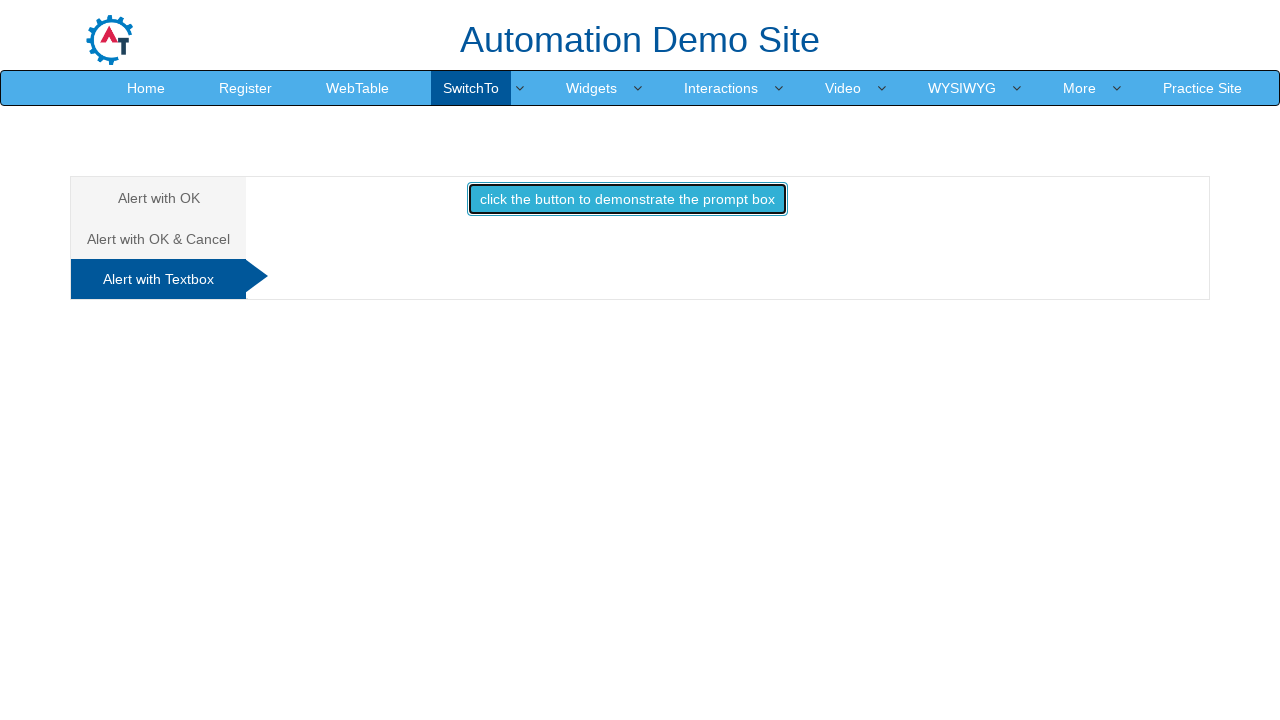

Set up dialog handler to enter 'Kamlesh' in prompt and accept
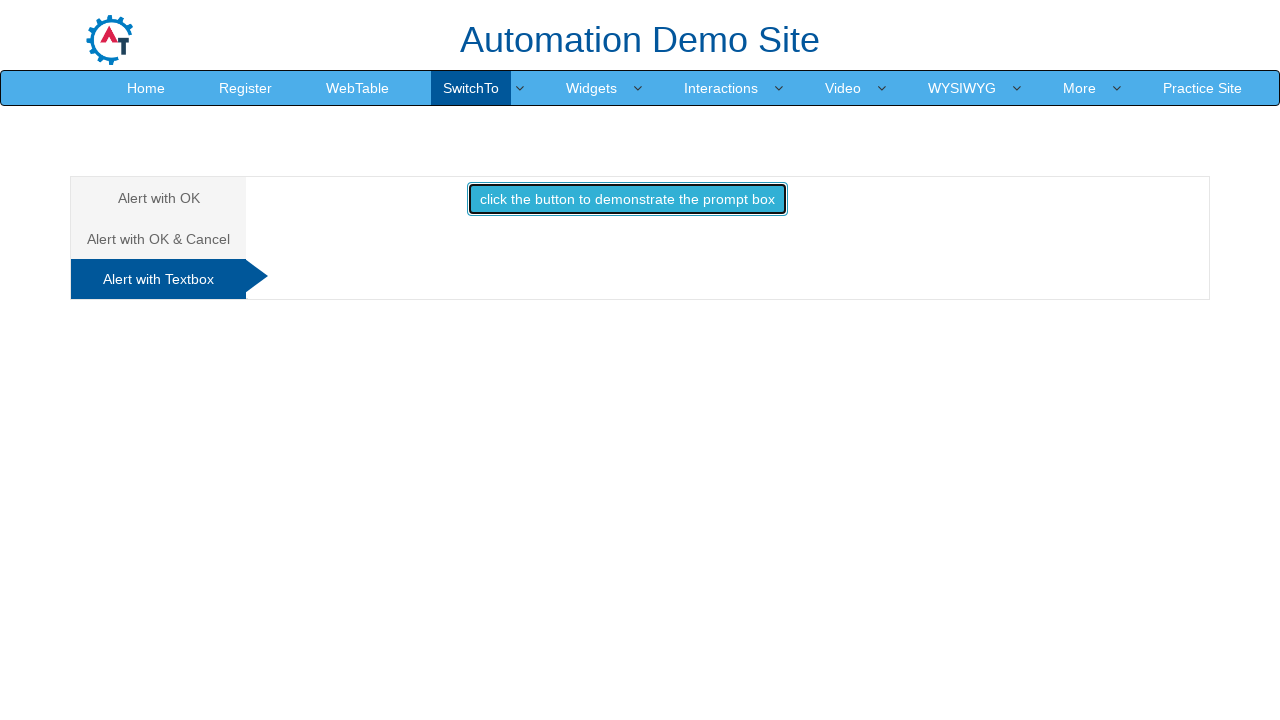

Navigated back to Alert with OK & Cancel section at (158, 239) on xpath=//a[text()='Alert with OK & Cancel ']
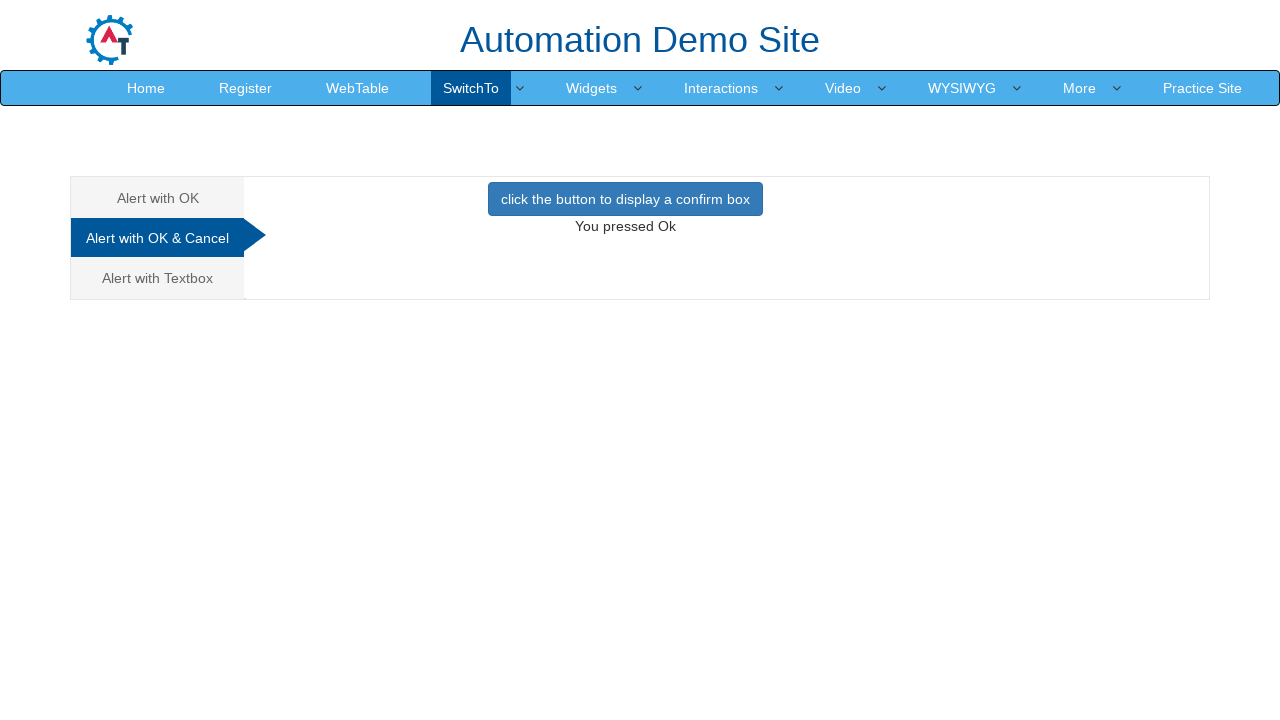

Clicked button to display another confirmation dialog at (625, 199) on xpath=//button[text()='click the button to display a confirm box ']
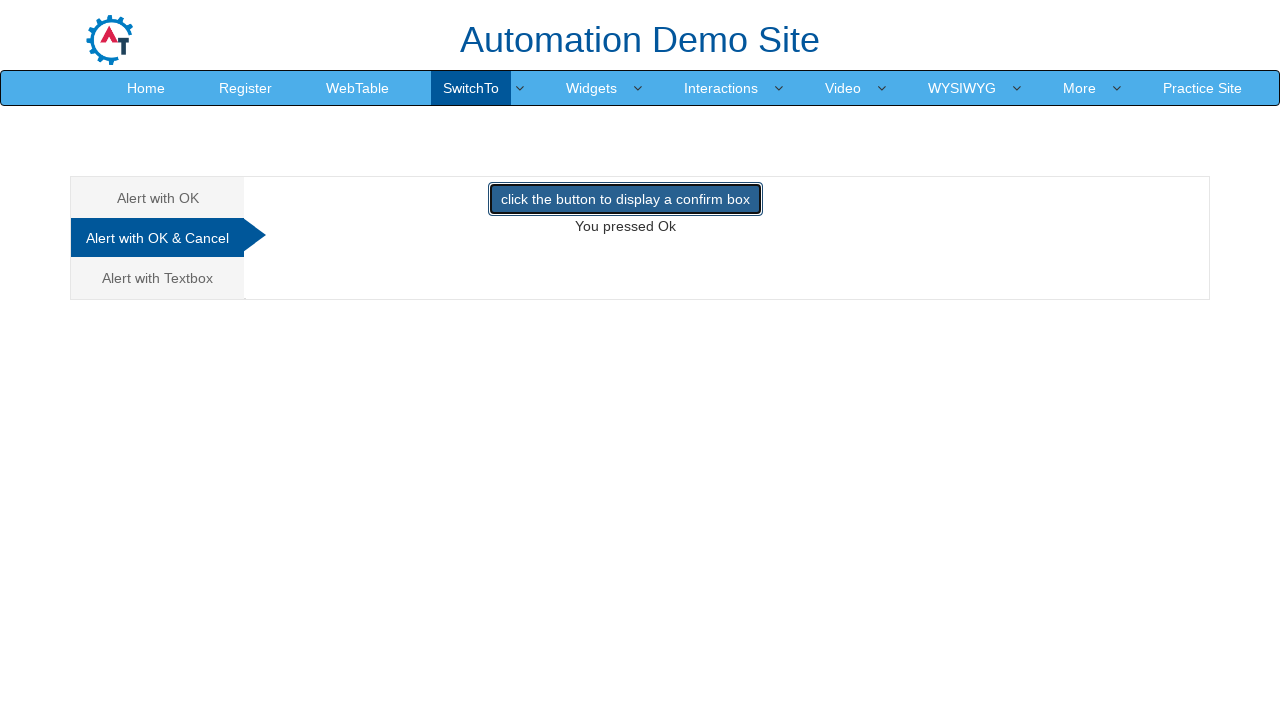

Set up dialog handler to print message and accept dialog
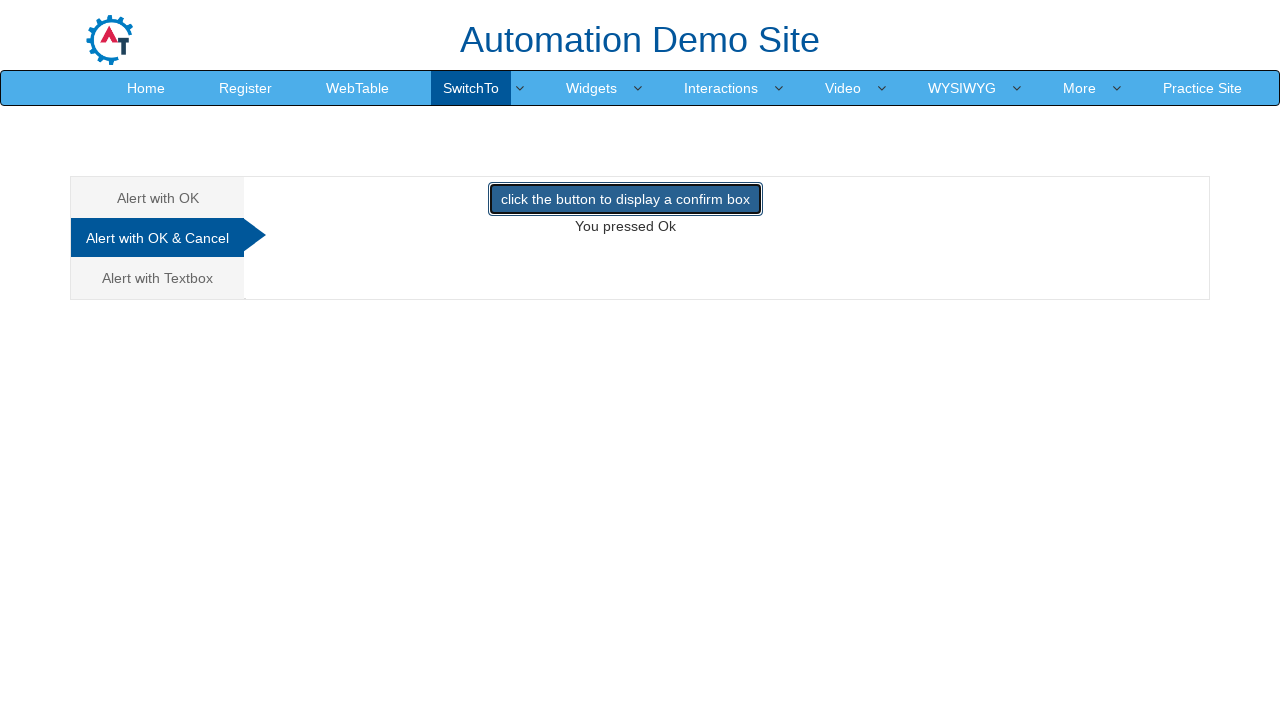

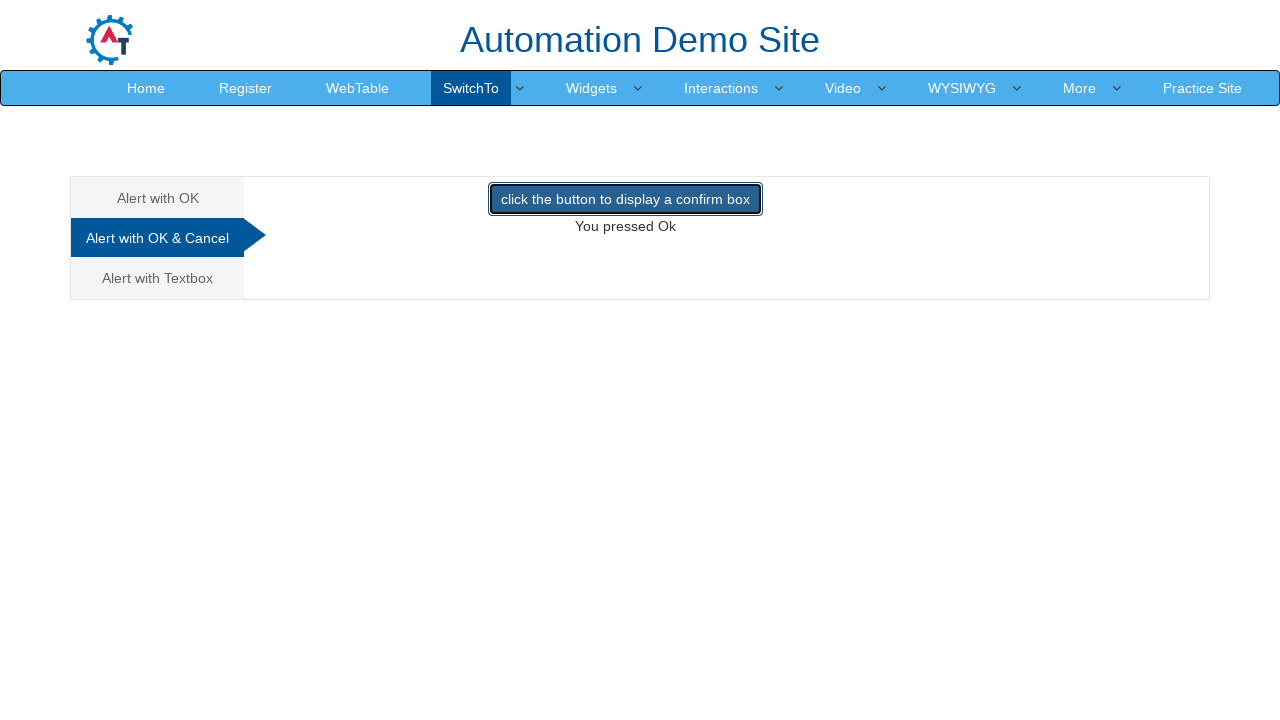